Tests a slow calculator web application by setting a delay timer and performing a calculation (7 + 8)

Starting URL: https://bonigarcia.dev/selenium-webdriver-java/slow-calculator.html

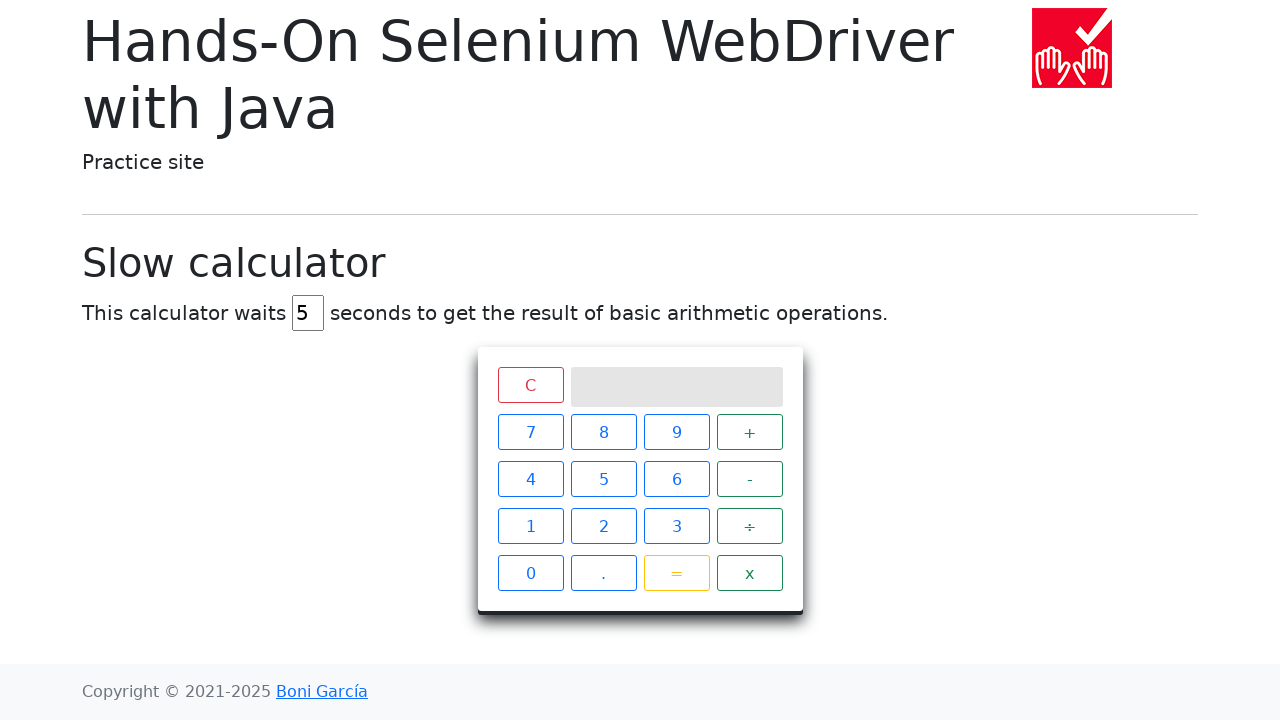

Navigated to slow calculator application
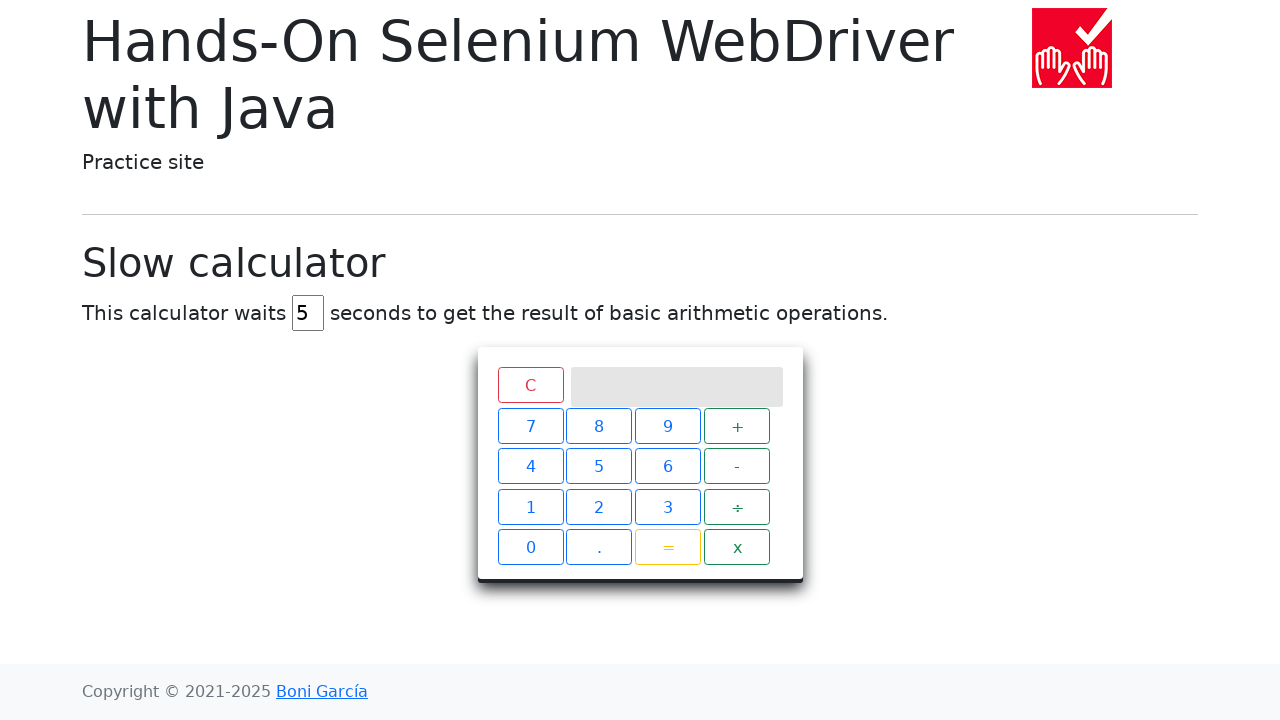

Cleared the delay input field on input[id='delay']
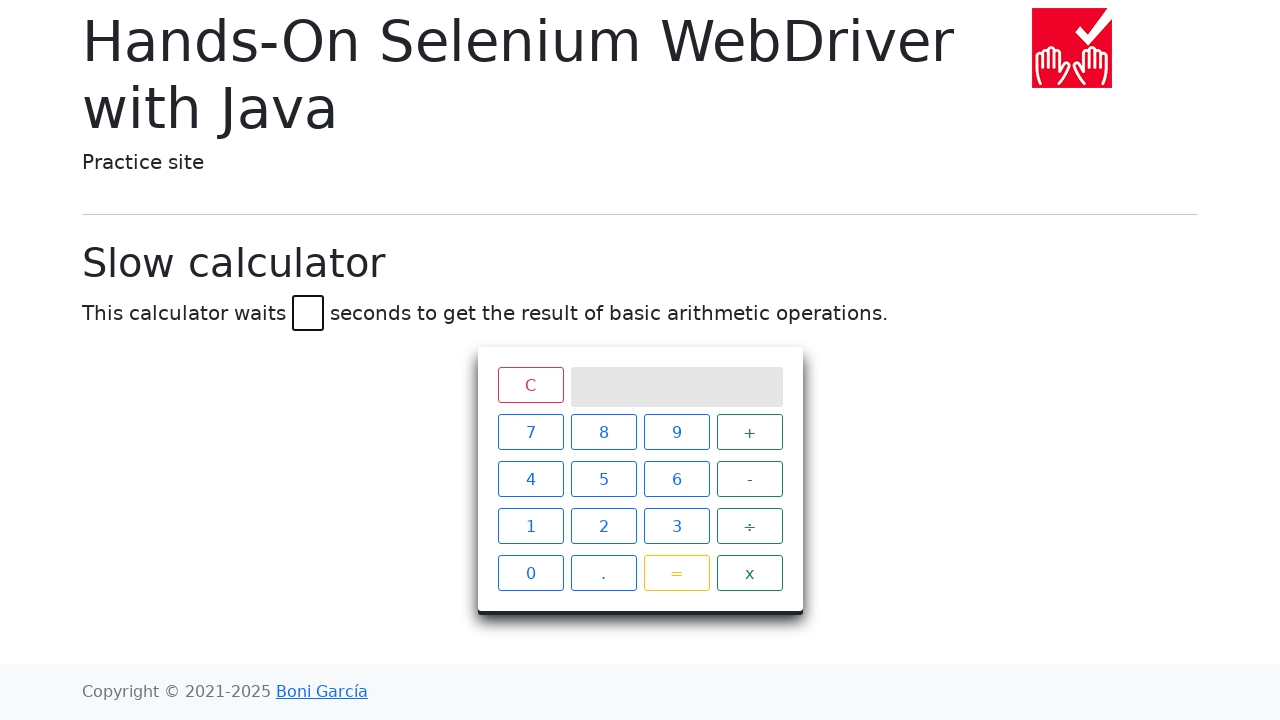

Set delay timer to 45 seconds on input[id='delay']
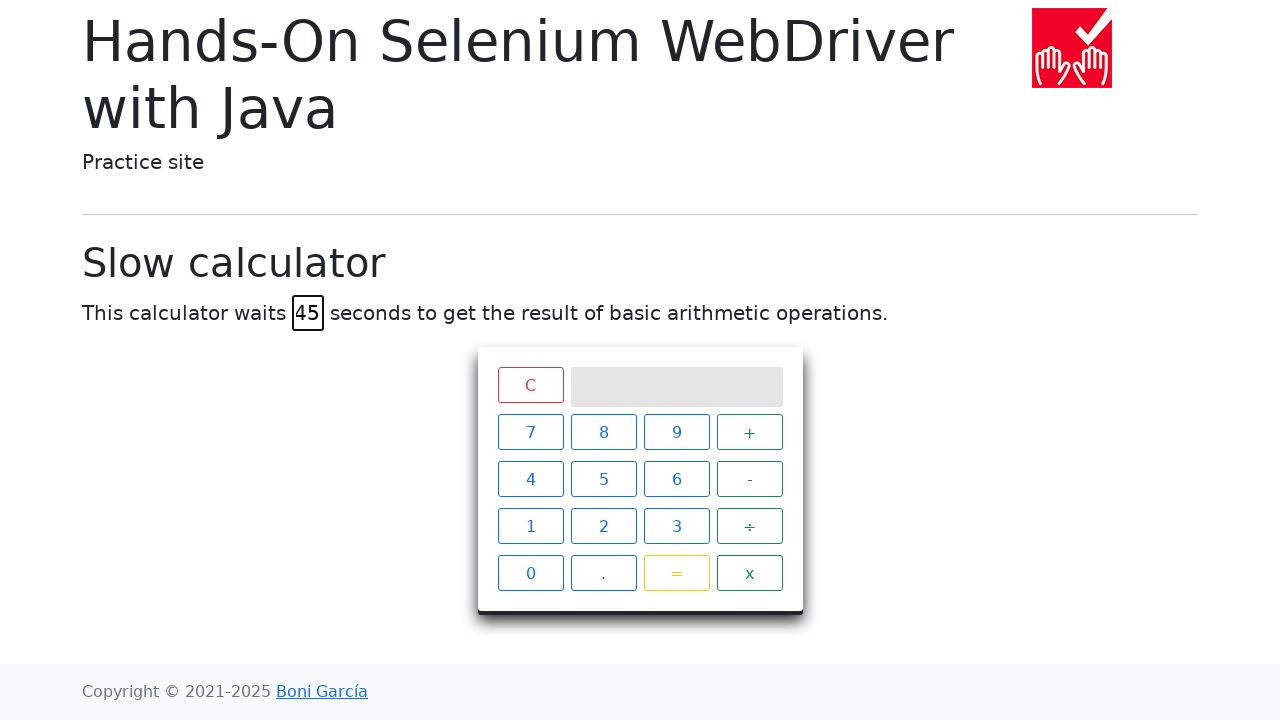

Clicked button 7 at (530, 432) on xpath=//span[text()='7']
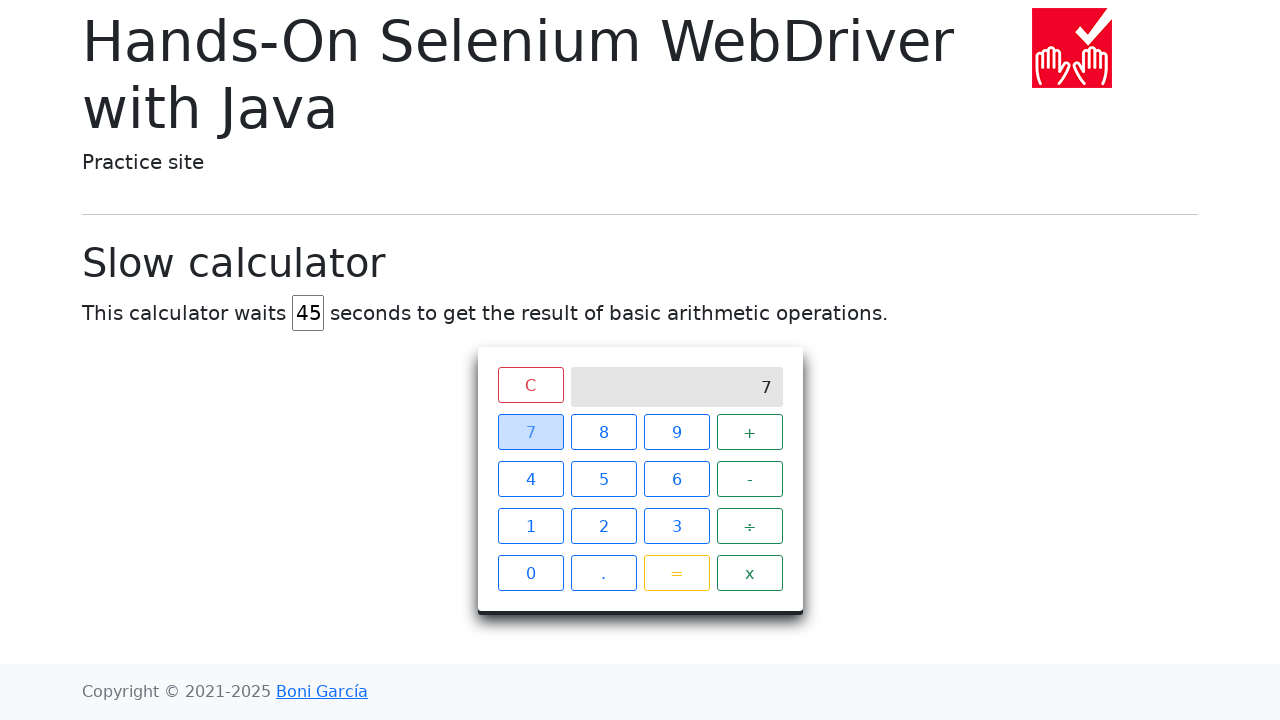

Clicked plus button at (750, 432) on xpath=//span[text()='+']
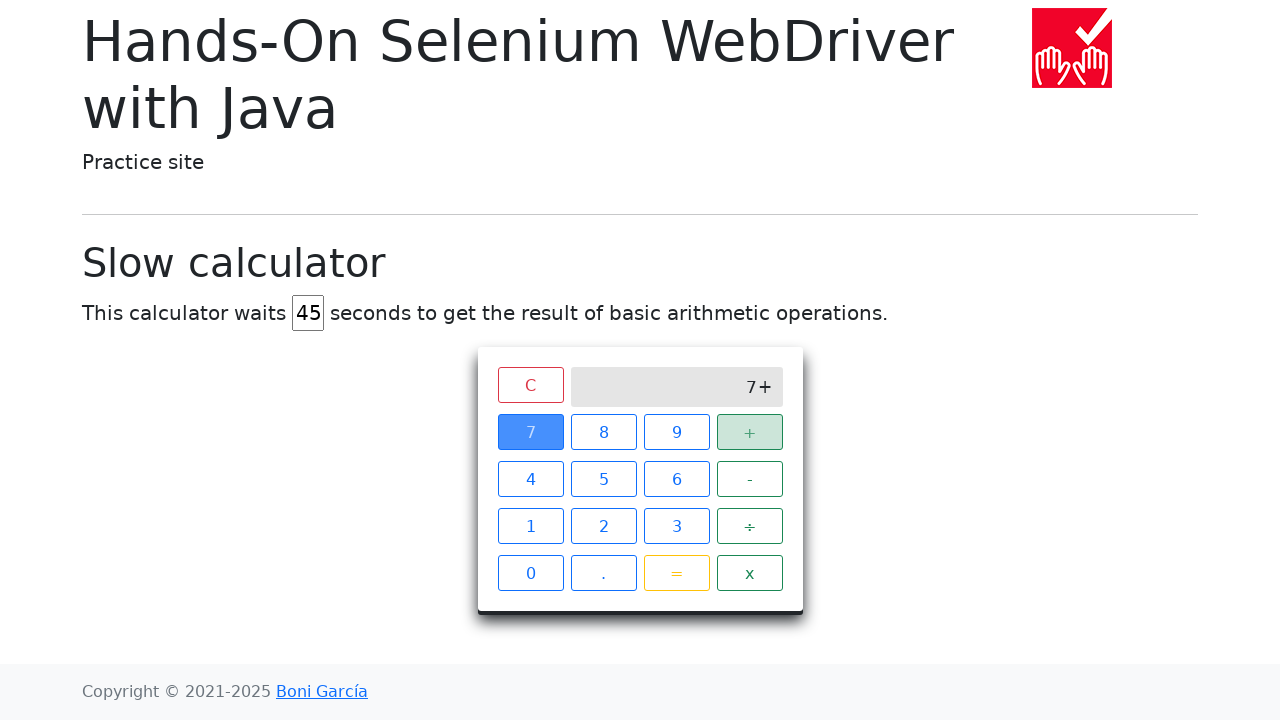

Clicked button 8 at (604, 432) on xpath=//span[text()='8']
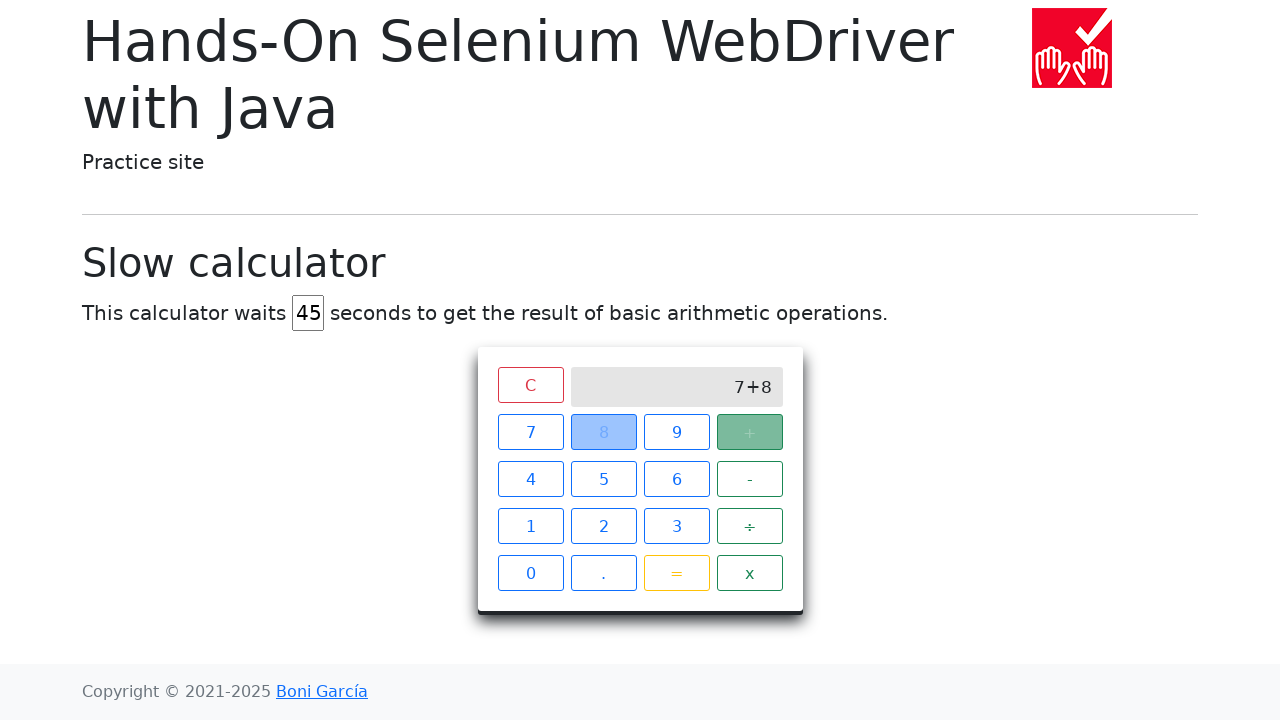

Clicked equals button to perform calculation (7 + 8) at (676, 573) on xpath=//span[text()='=']
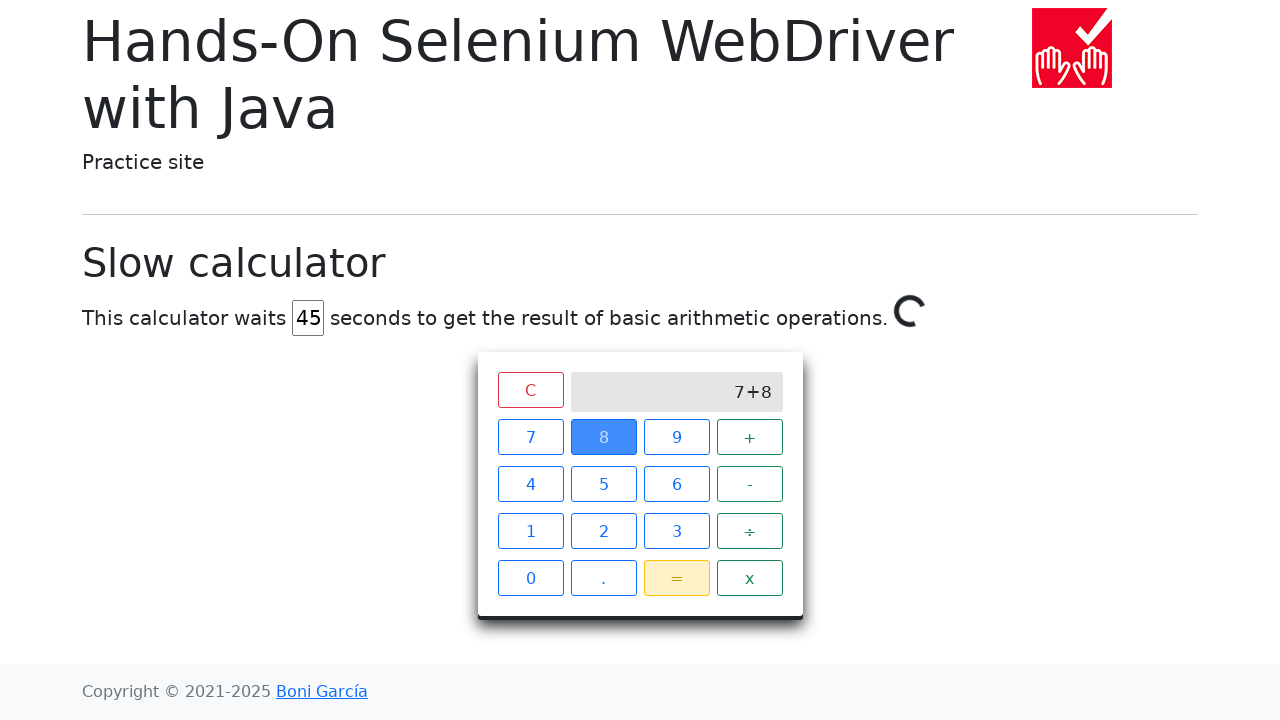

Waited 46 seconds for calculator result to appear
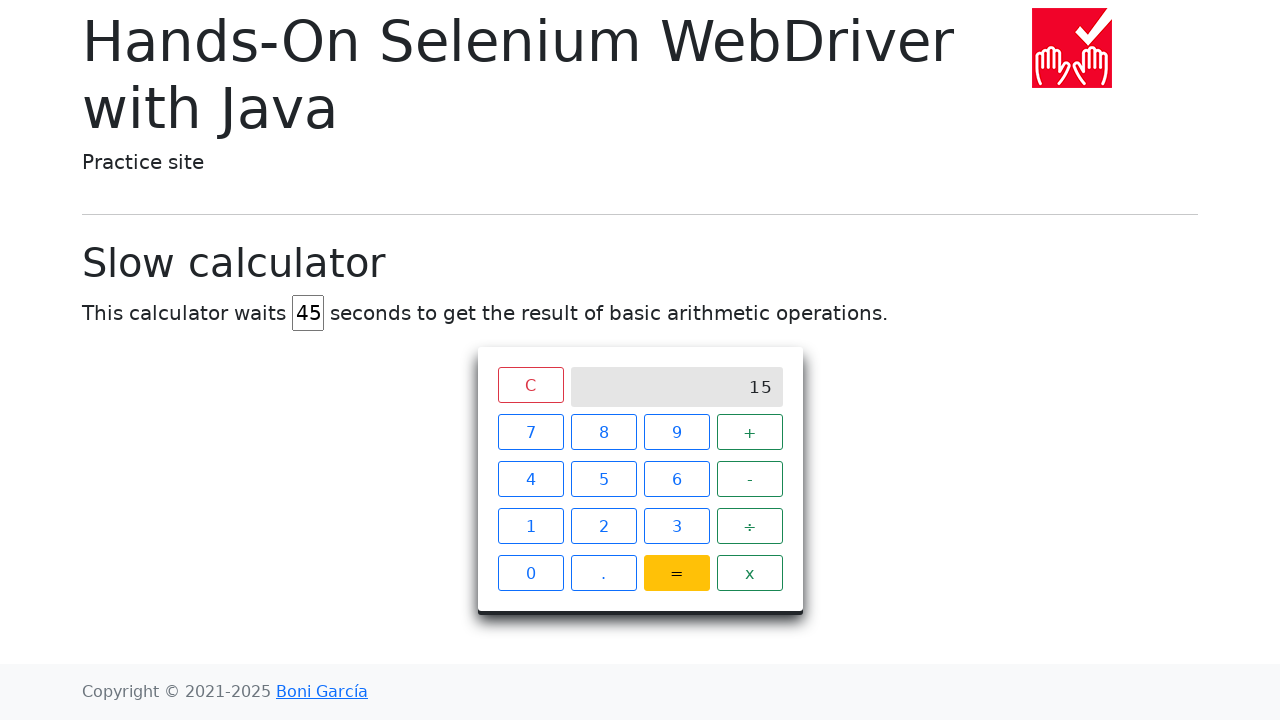

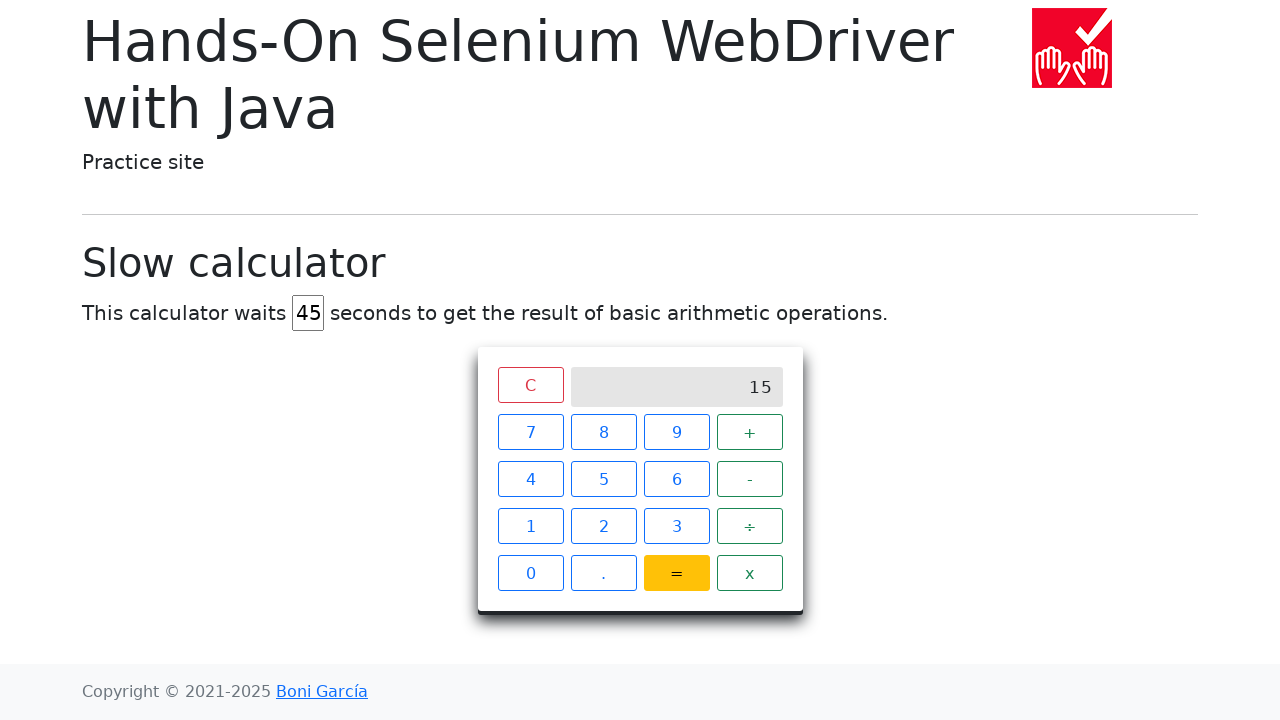